Tests Wikipedia search functionality by entering a search query and clicking the search button

Starting URL: http://testautomationpractice.blogspot.com/

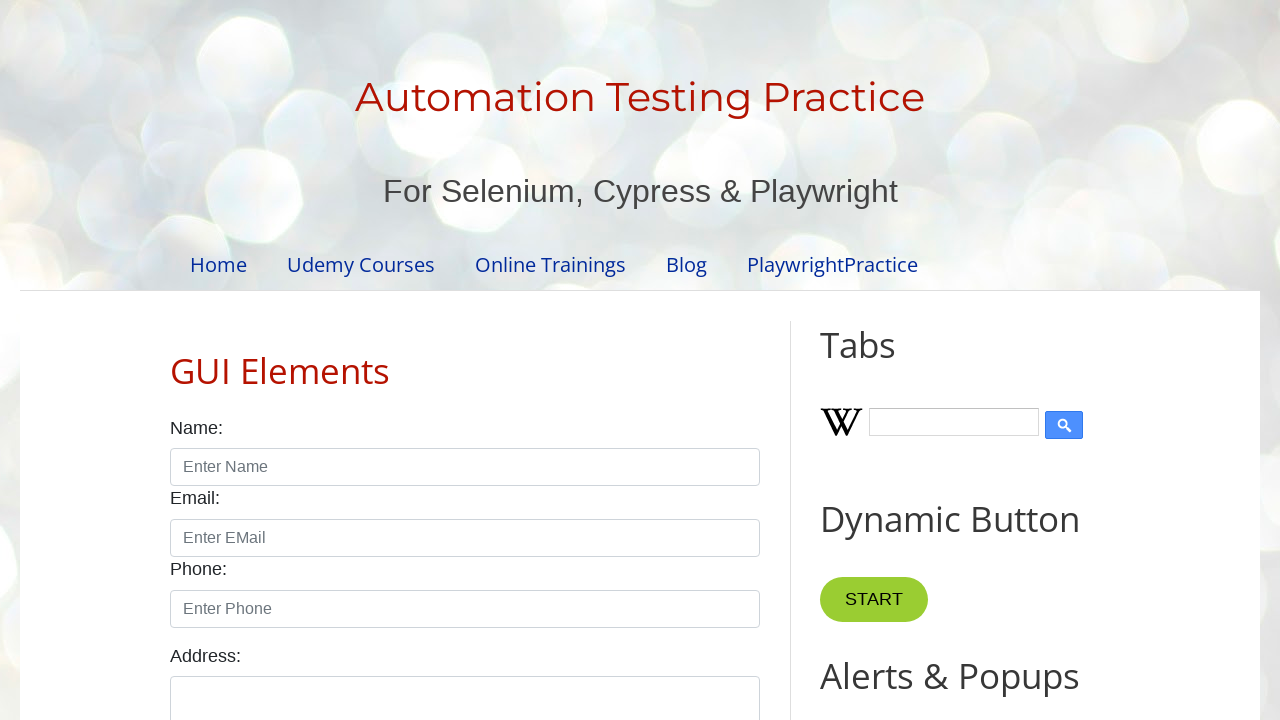

Entered 'jk rowling' in Wikipedia search box on input.wikipedia-search-input
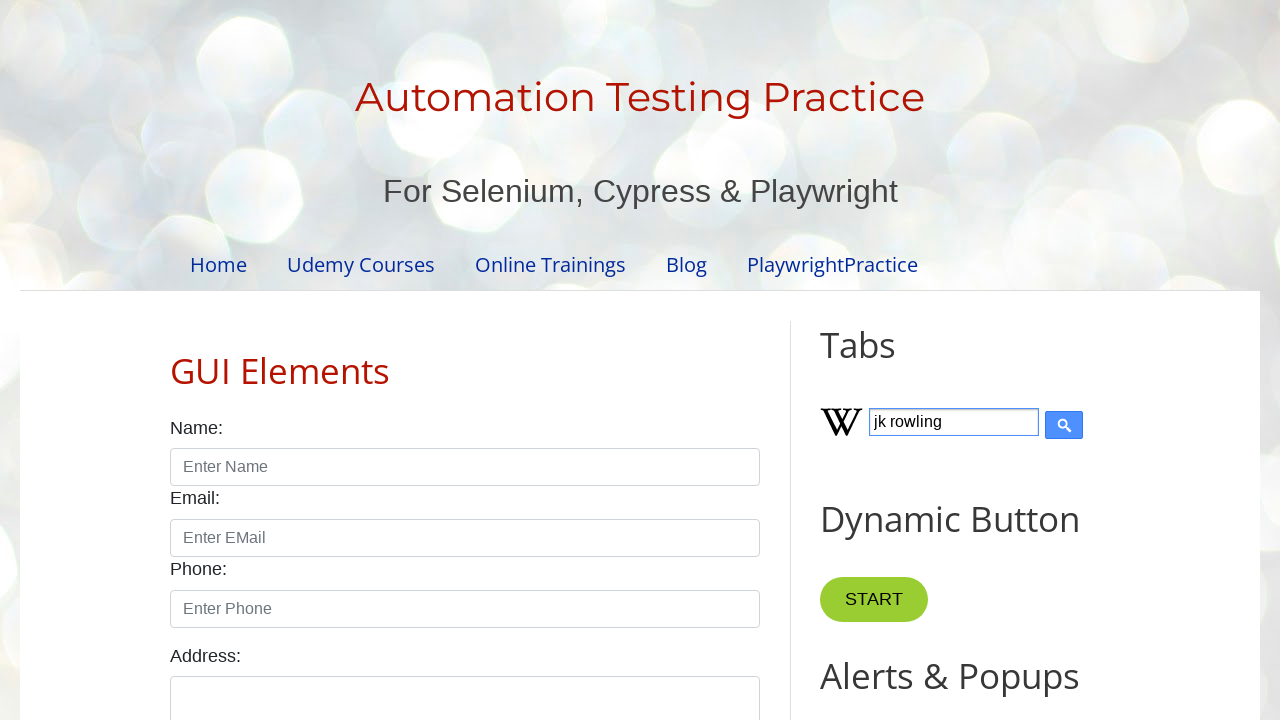

Clicked Wikipedia search button to perform search at (1064, 425) on input.wikipedia-search-button
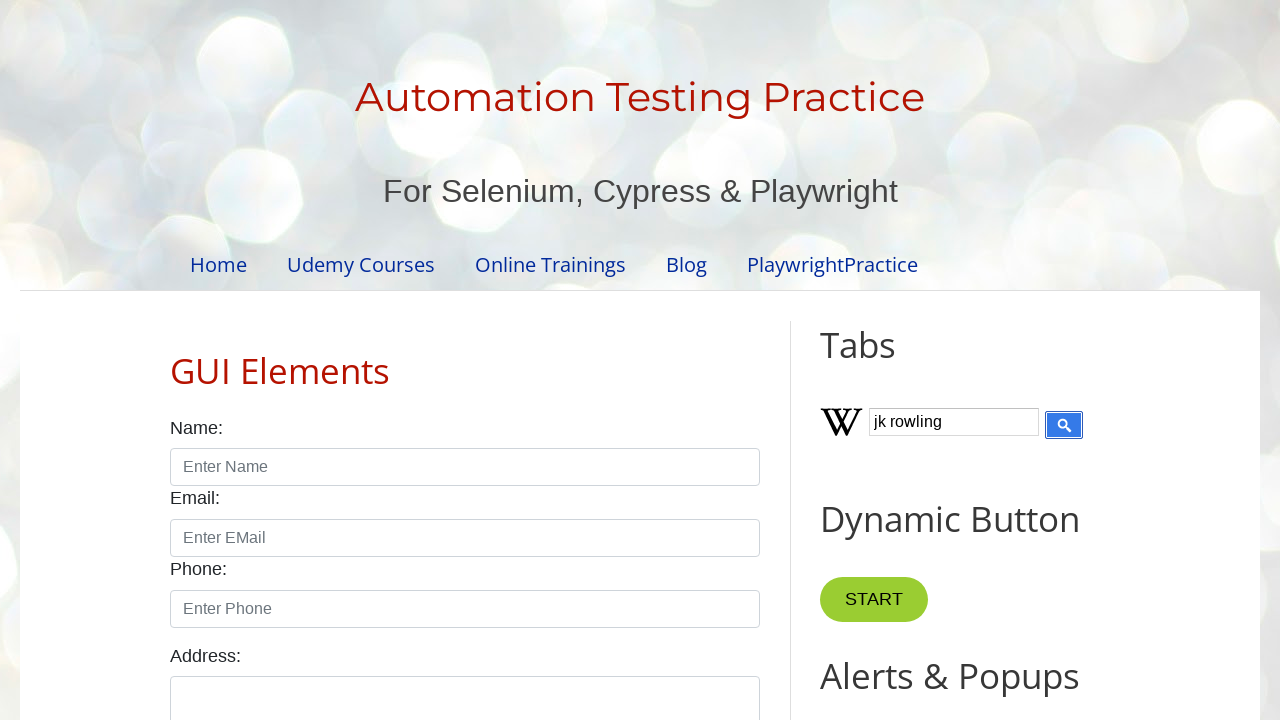

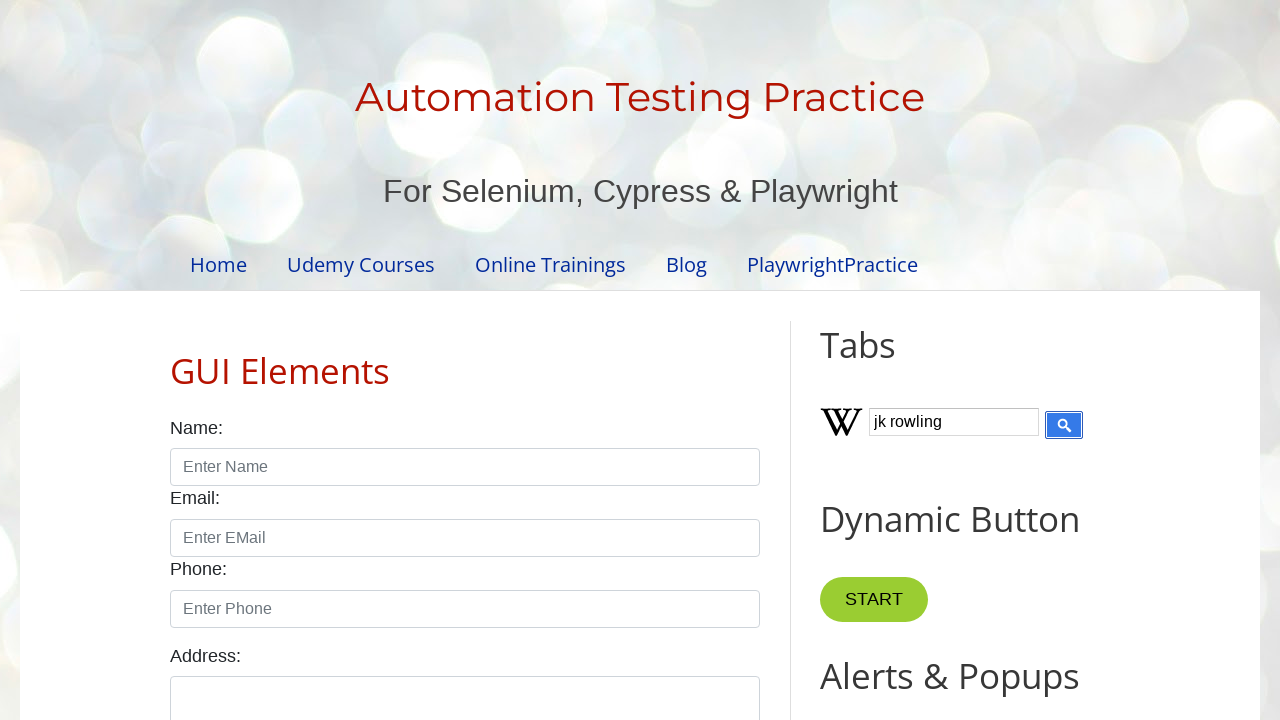